Tests clicking on Main Item 1 in the navigation menu

Starting URL: https://demoqa.com/menu

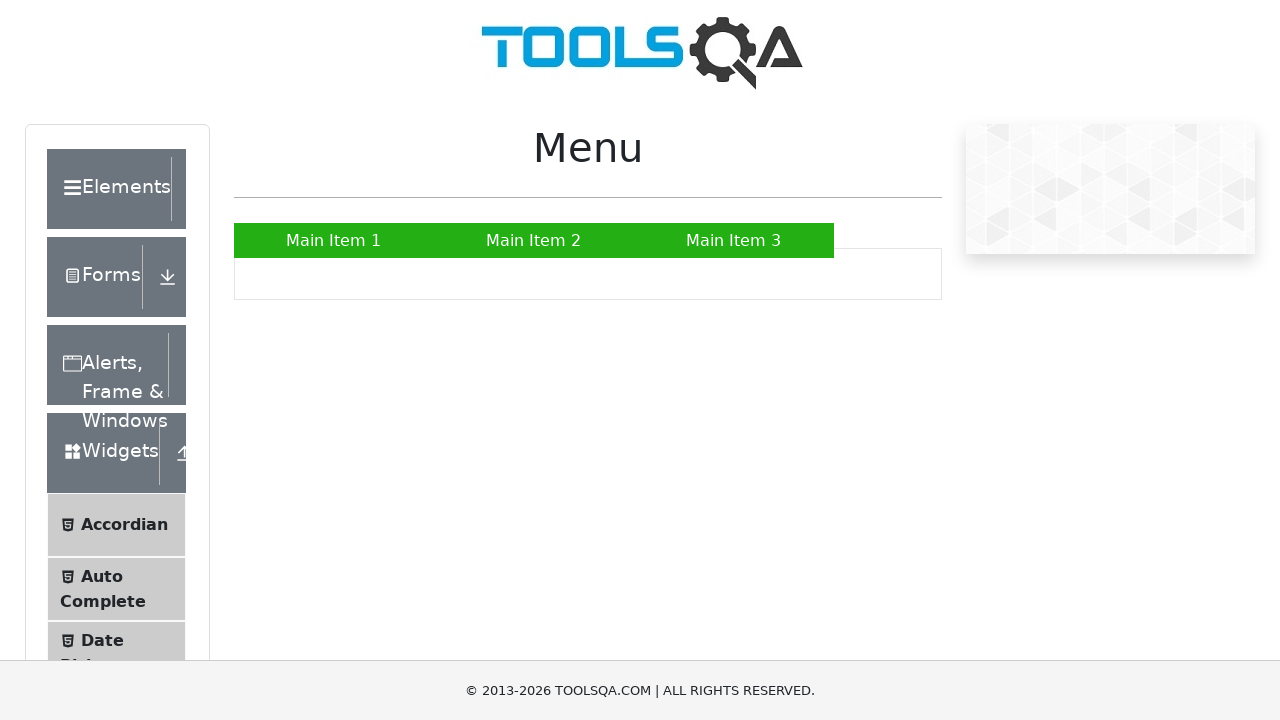

Navigated to https://demoqa.com/menu
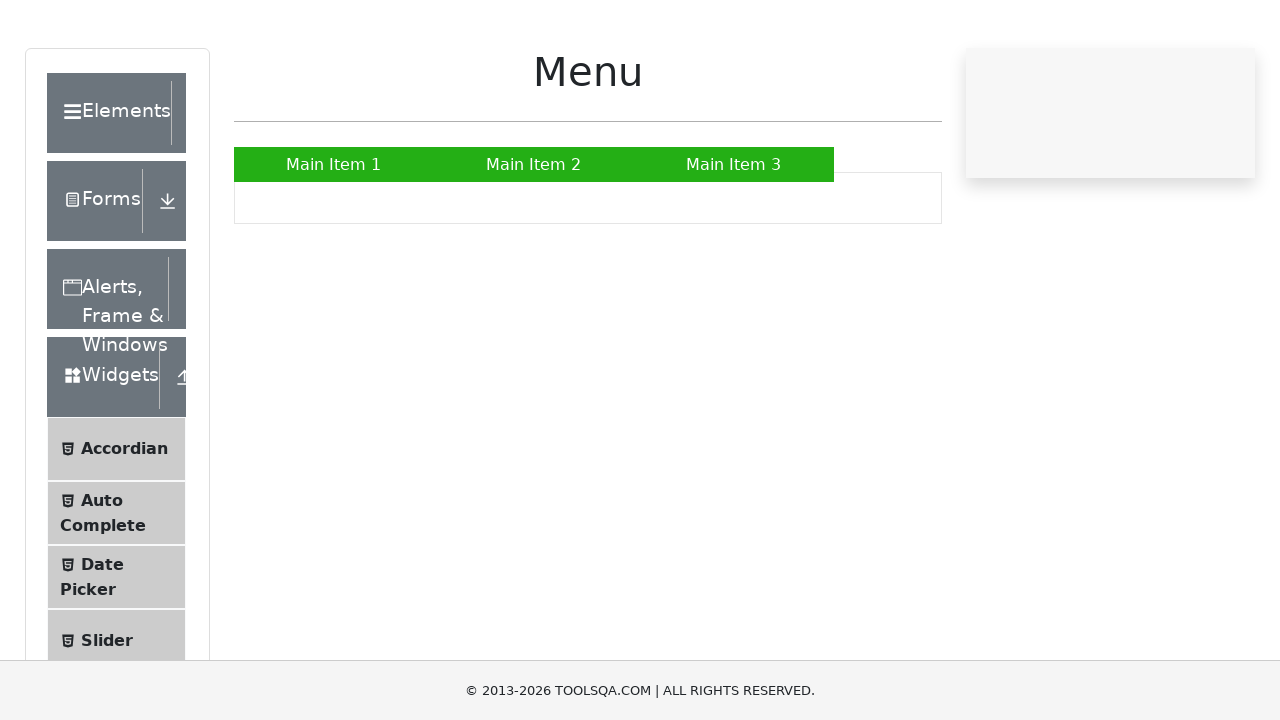

Clicked on Main Item 1 in the navigation menu at (334, 240) on text=Main Item 1
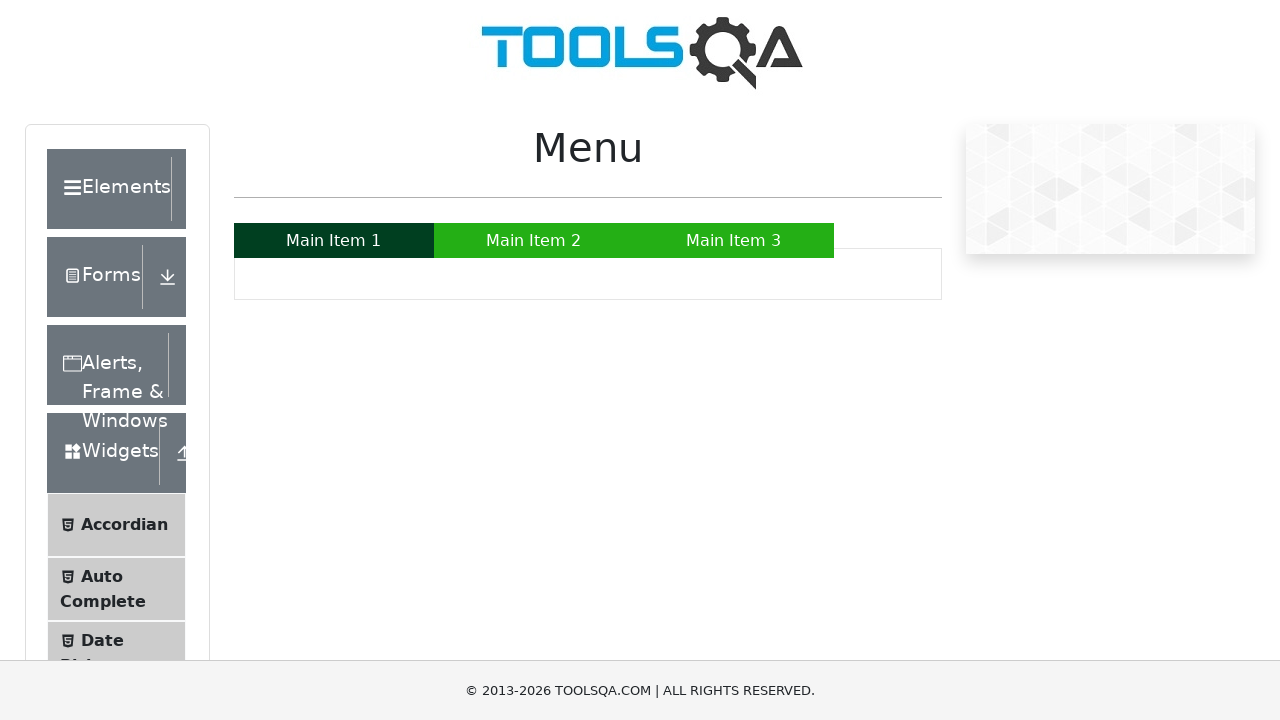

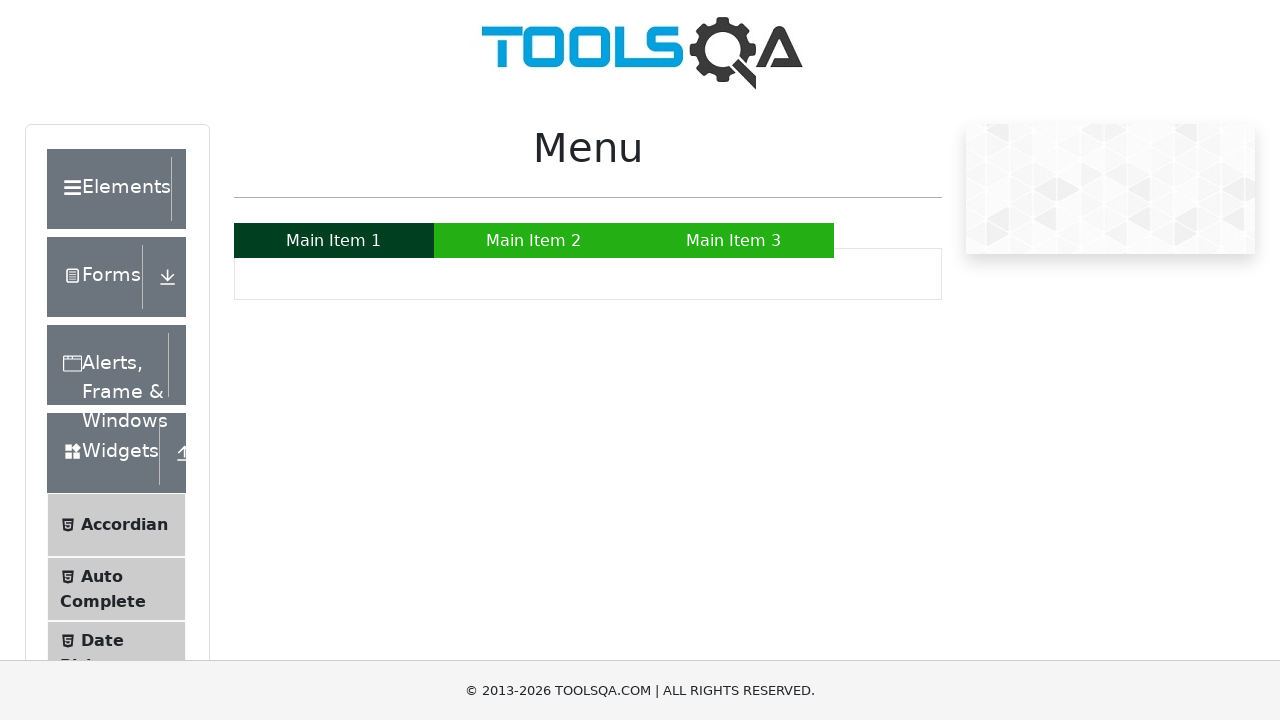